Tests that there are 10 programming languages whose names start with numbers on the Browse Languages page.

Starting URL: http://www.99-bottles-of-beer.net/

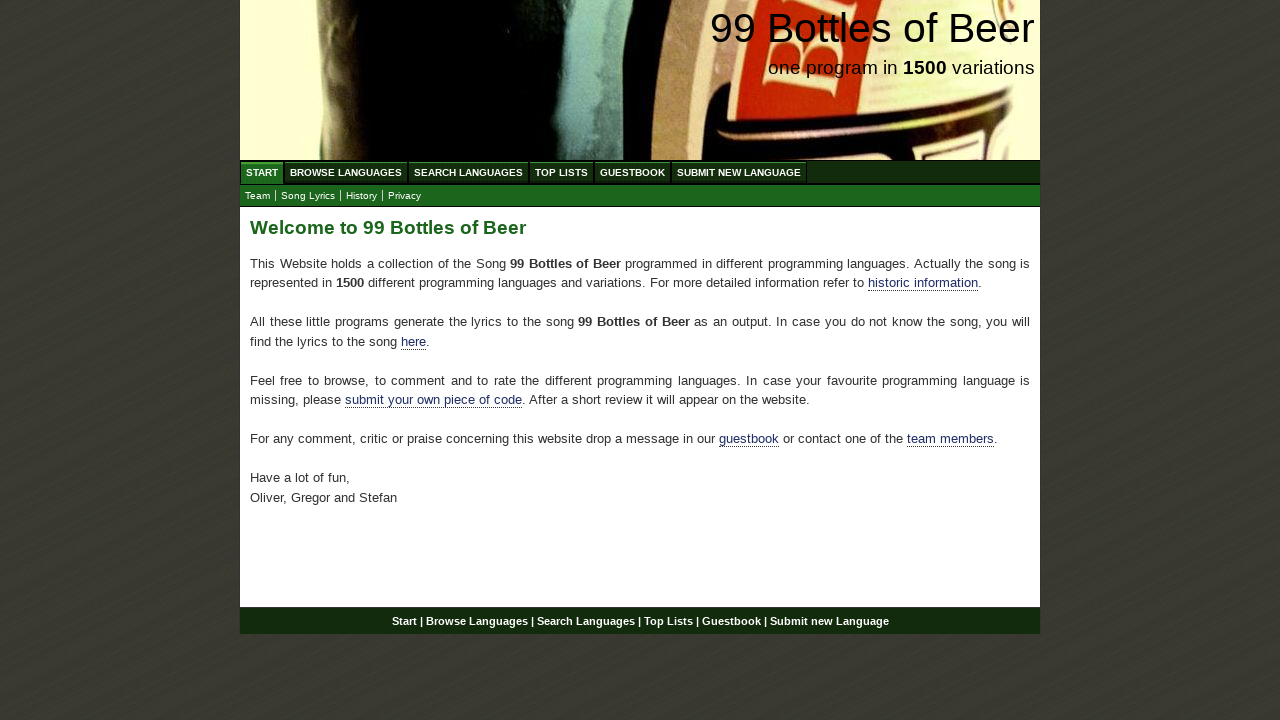

Clicked on BROWSE LANGUAGES menu at (346, 172) on xpath=//li/a[@href='/abc.html']
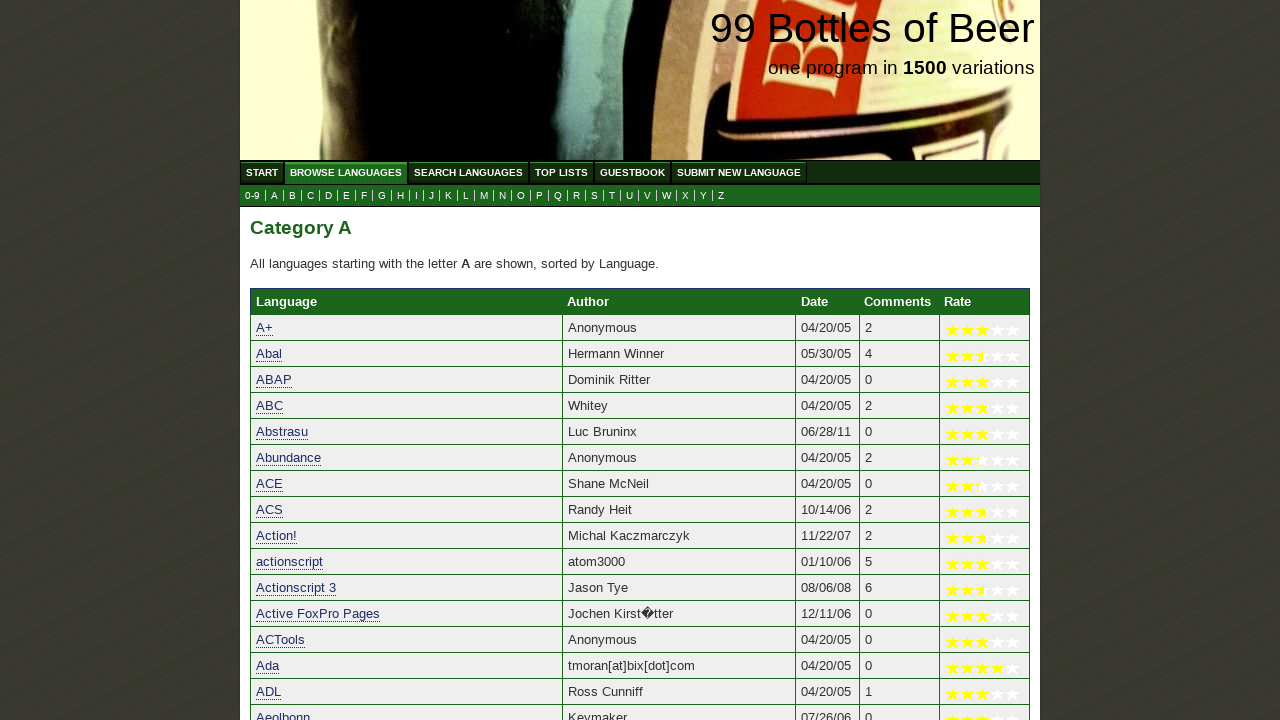

Clicked on 0-9 submenu to view languages starting with numbers at (252, 196) on xpath=//a[@href='0.html']
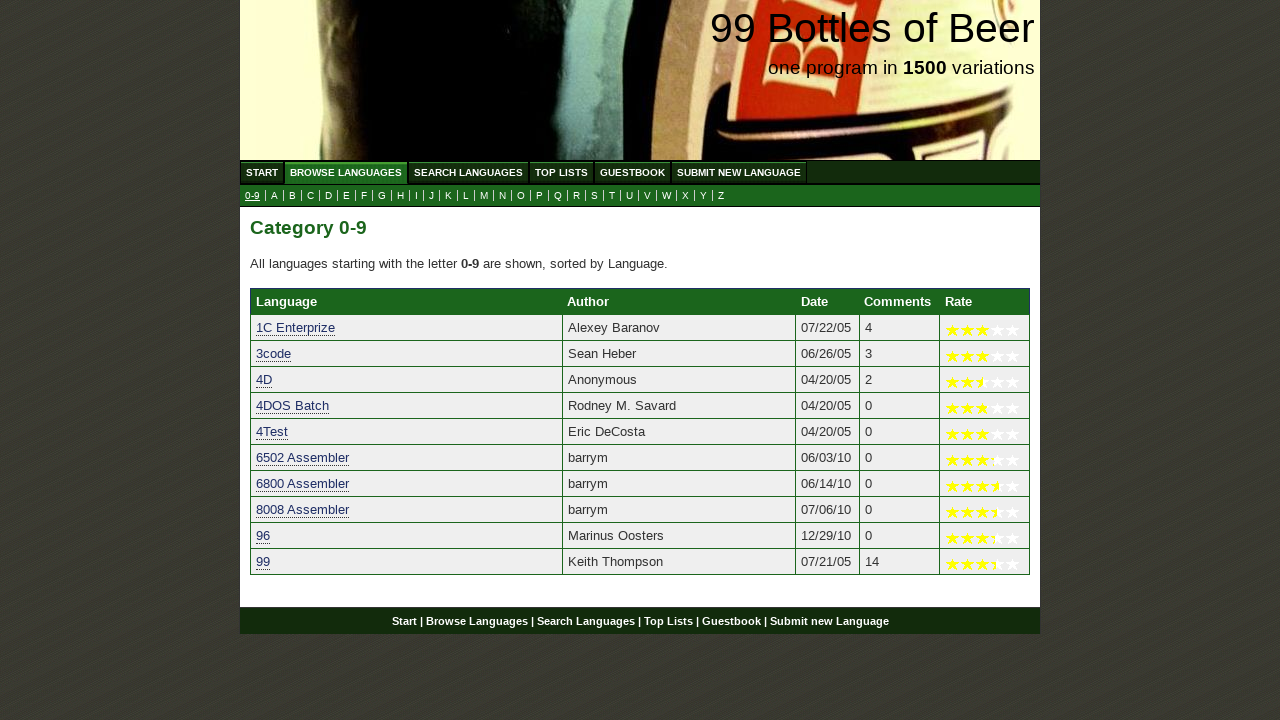

Language table rows loaded successfully
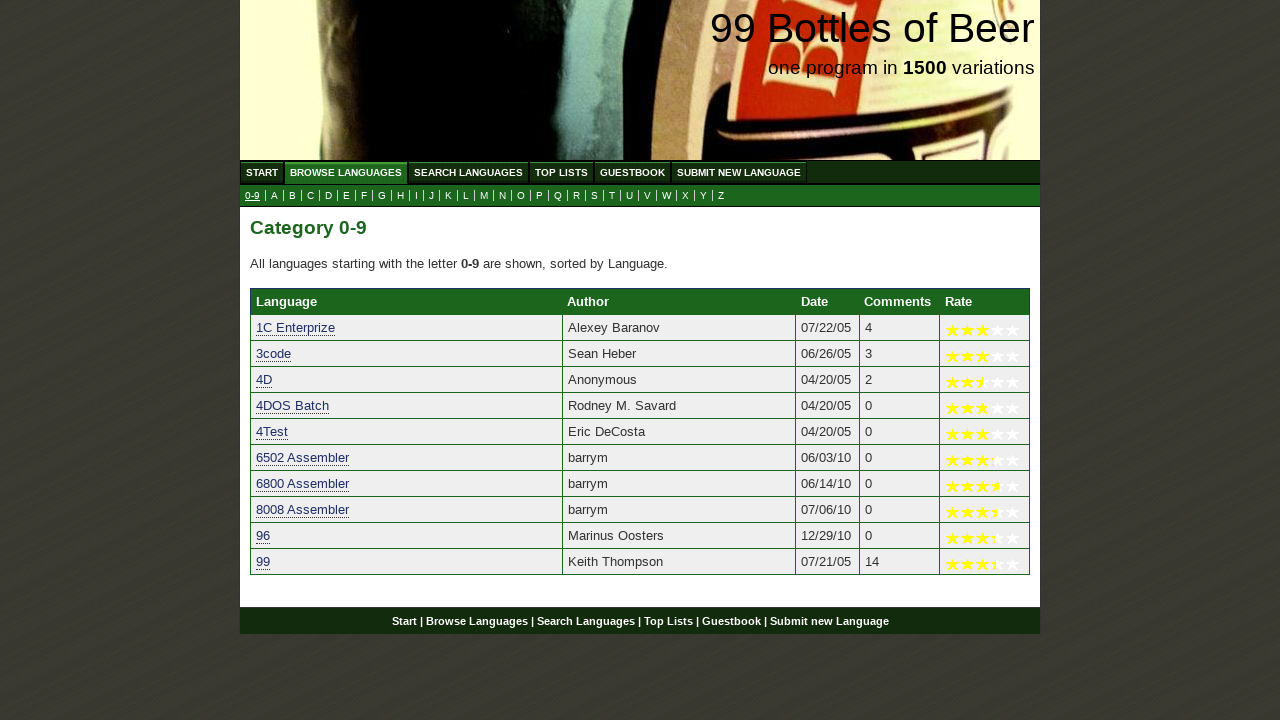

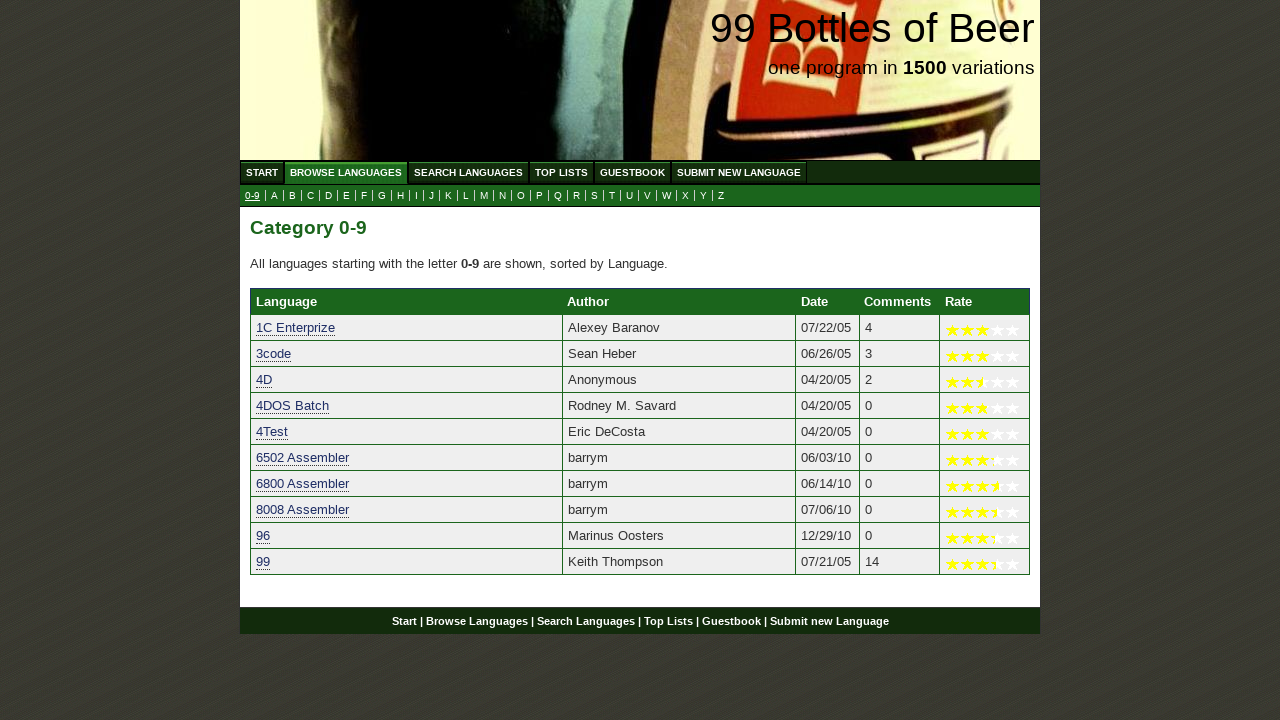